Verifies that the site is online by navigating to the base URL and checking the current URL

Starting URL: https://test-a-pet.vercel.app/

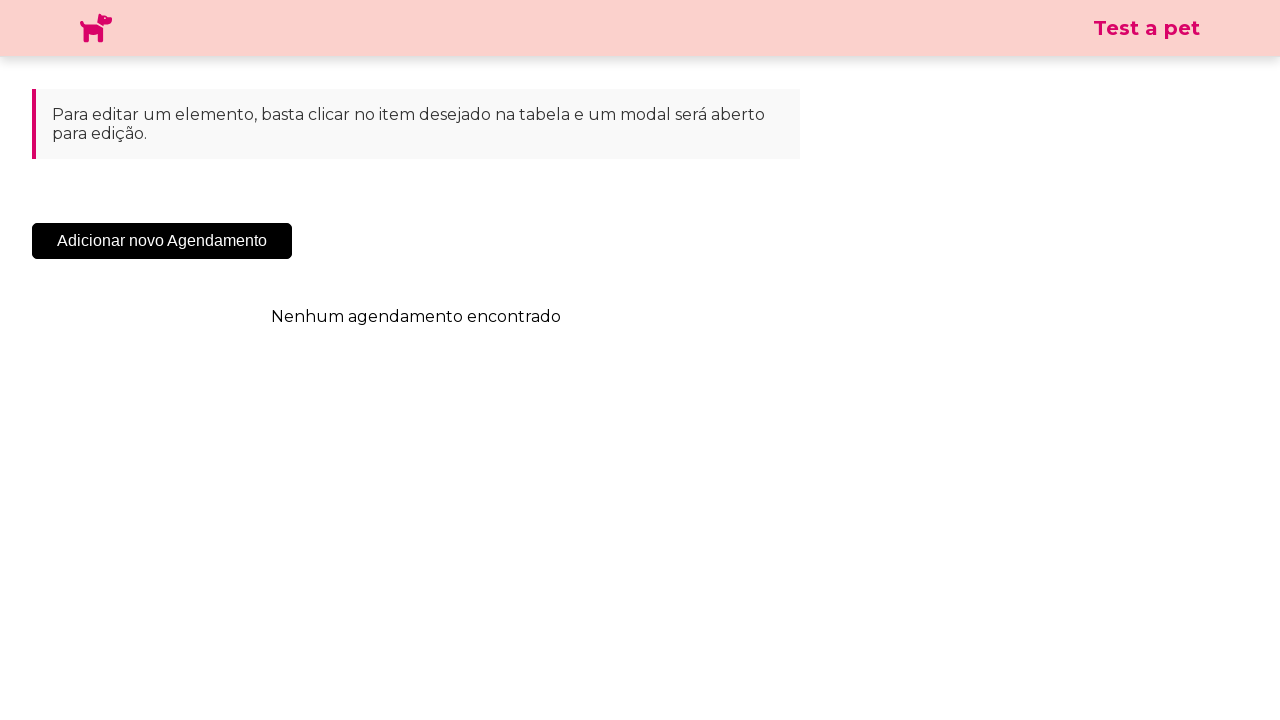

Navigated to base URL https://test-a-pet.vercel.app/
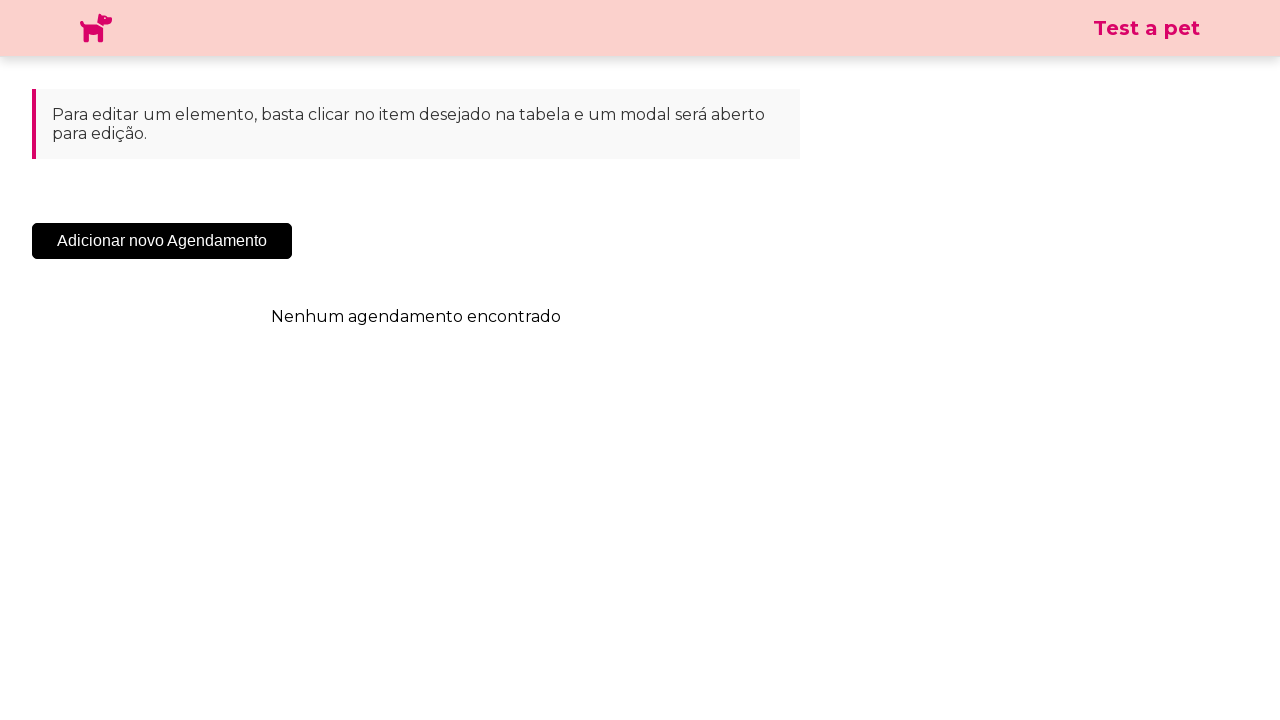

Verified that current URL matches expected base URL
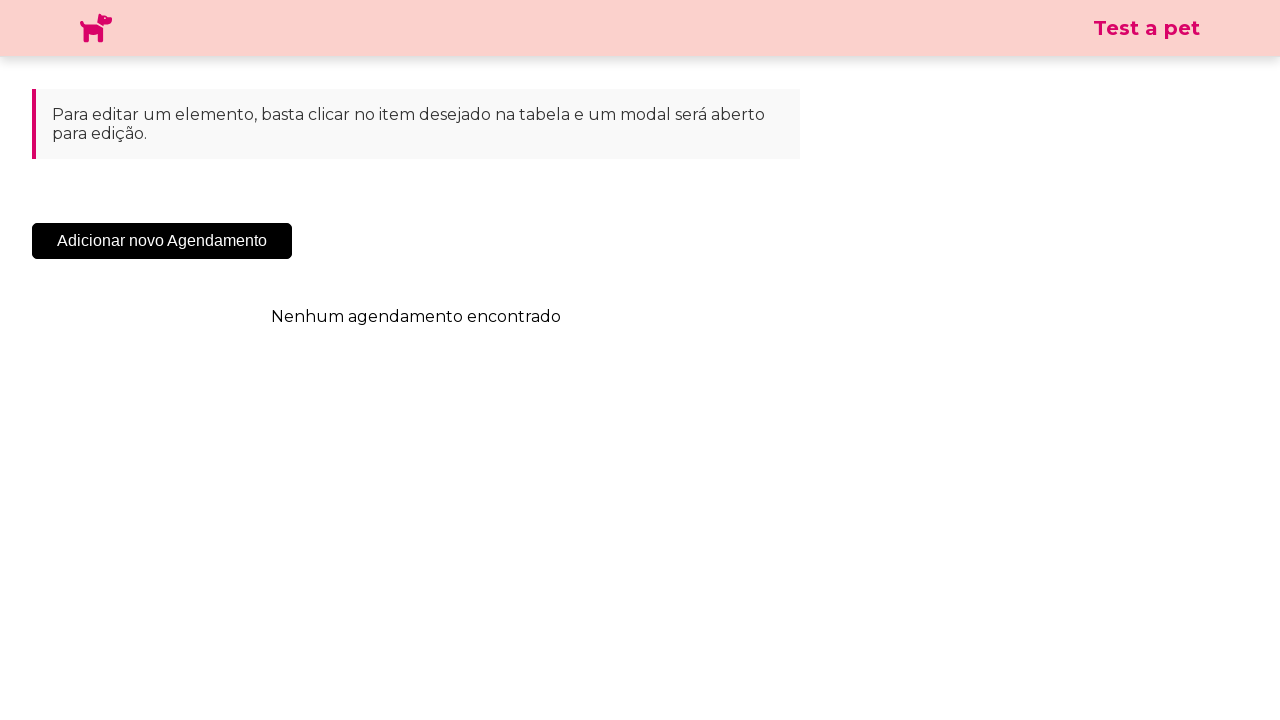

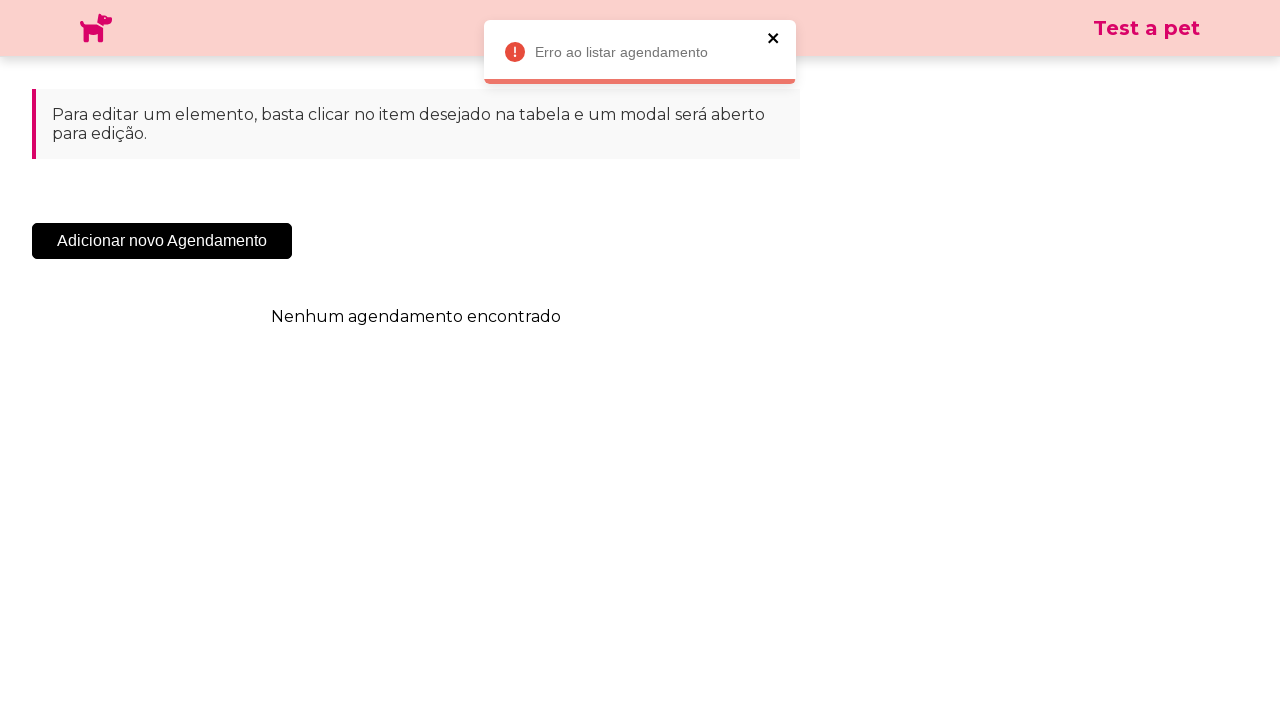